Tests JavaScript confirmation alert handling by clicking a button to trigger a confirmation dialog, accepting it, and verifying the result message displays correctly.

Starting URL: http://the-internet.herokuapp.com/javascript_alerts

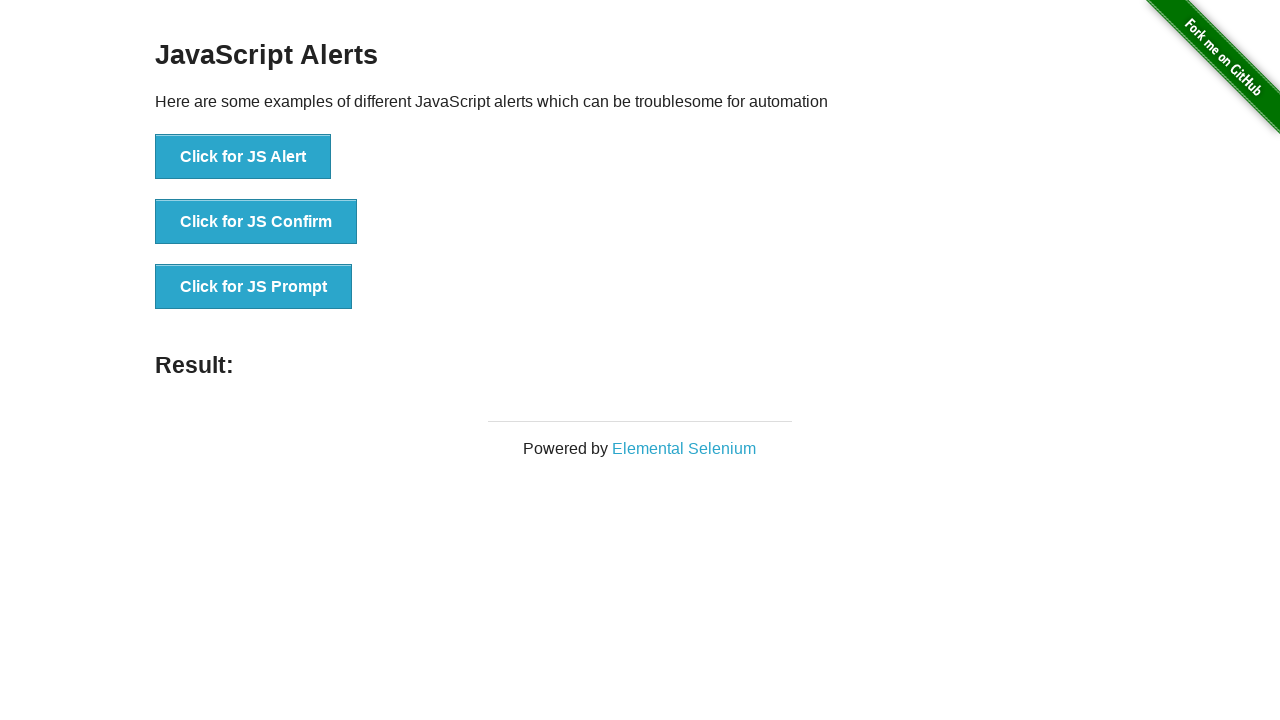

Clicked the second button to trigger JavaScript confirmation alert at (256, 222) on .example li:nth-child(2) button
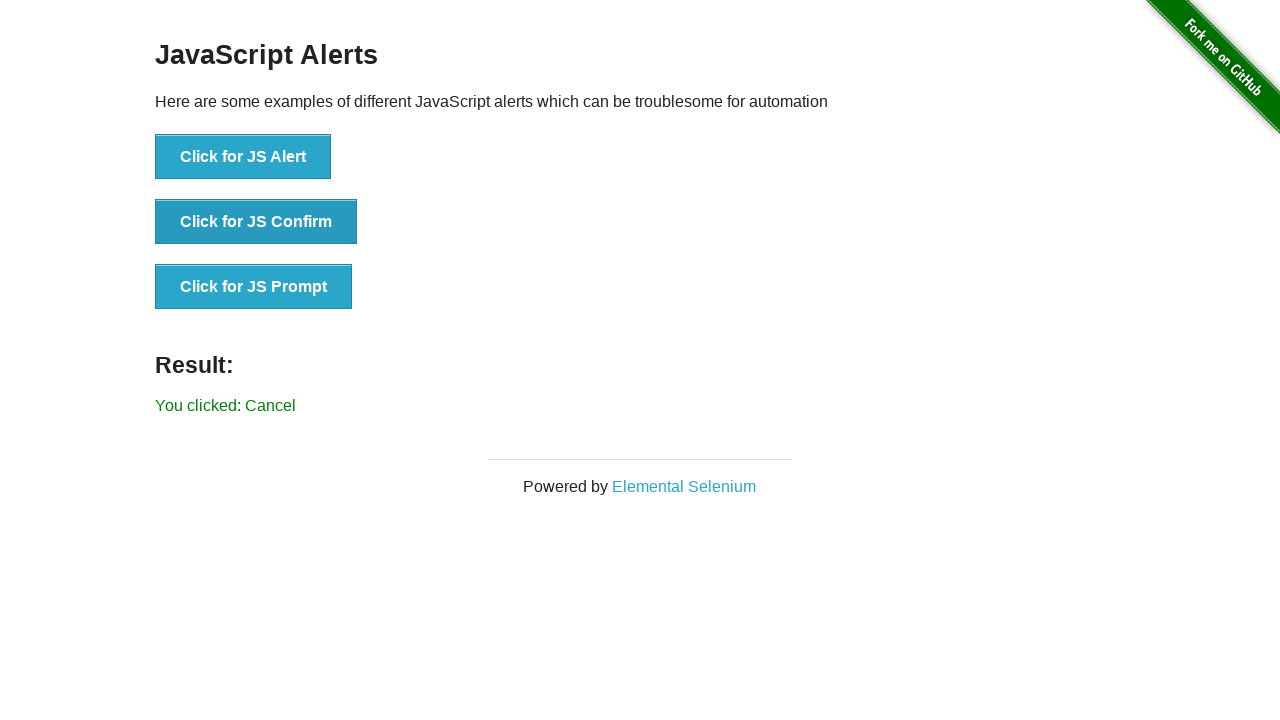

Set up dialog handler to accept confirmation alerts
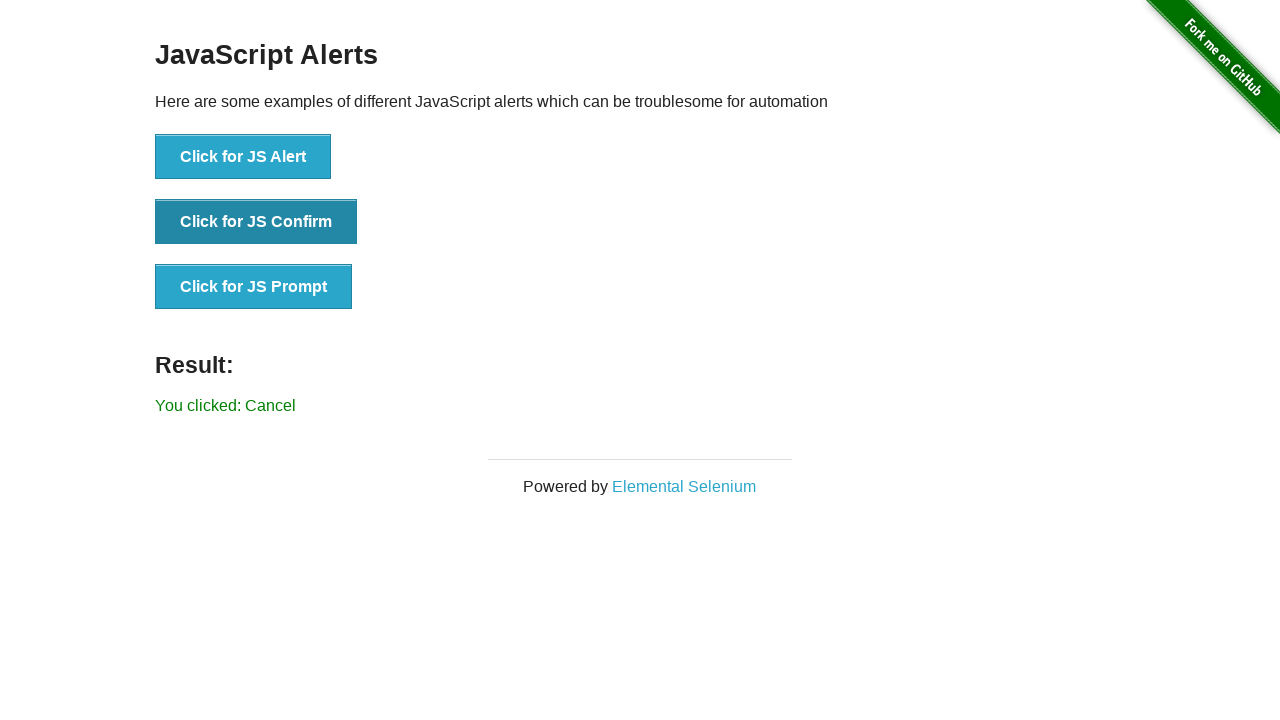

Re-clicked the confirmation button with dialog handler in place at (256, 222) on .example li:nth-child(2) button
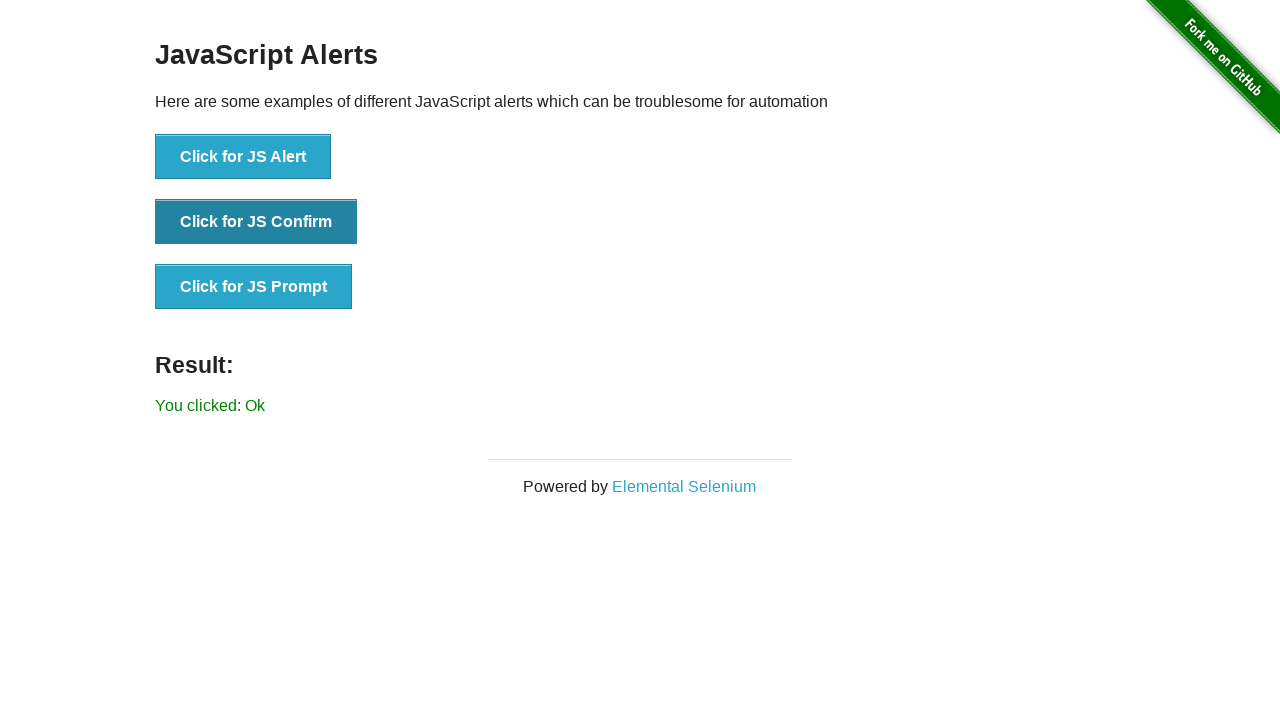

Result message element loaded
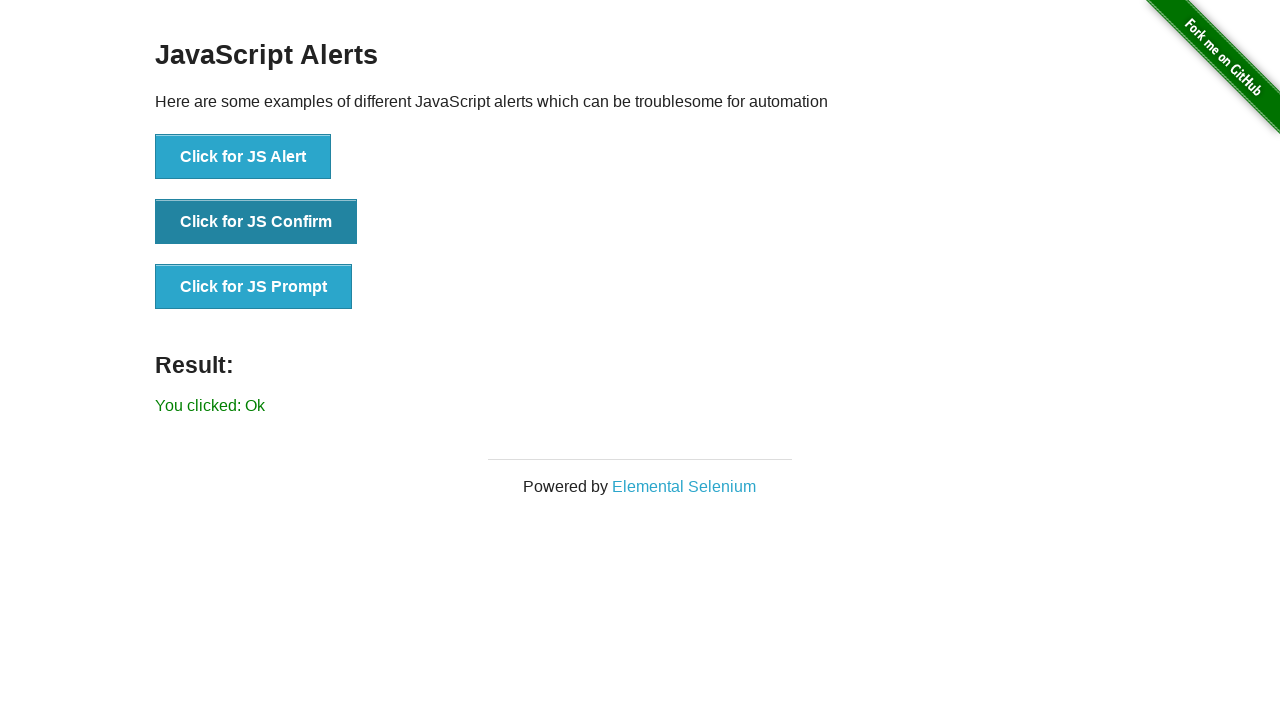

Retrieved result text: 'You clicked: Ok'
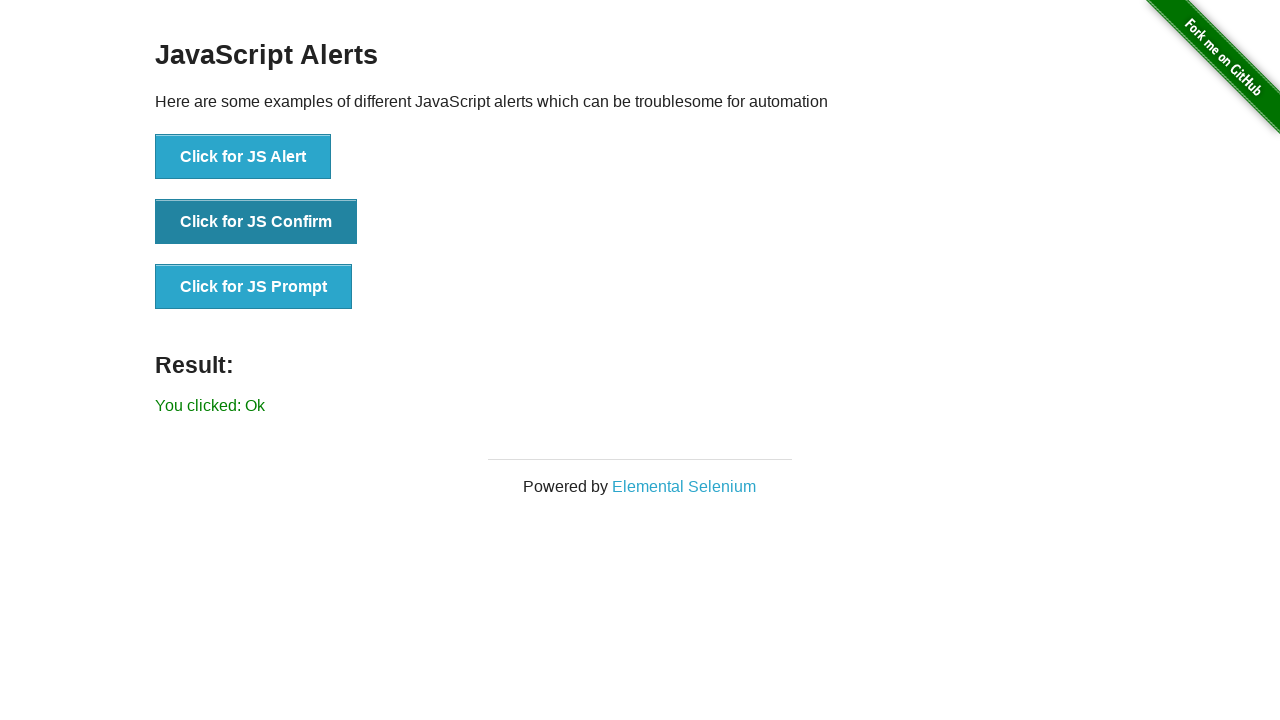

Verified result message displays 'You clicked: Ok'
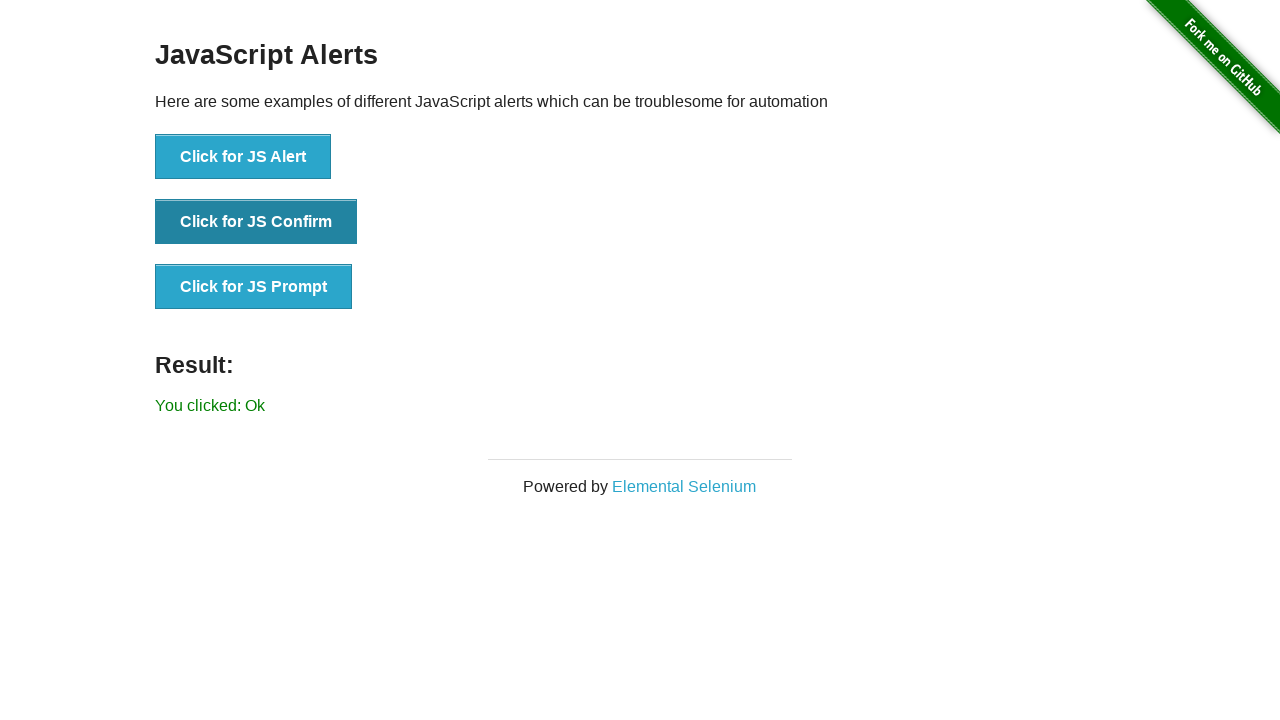

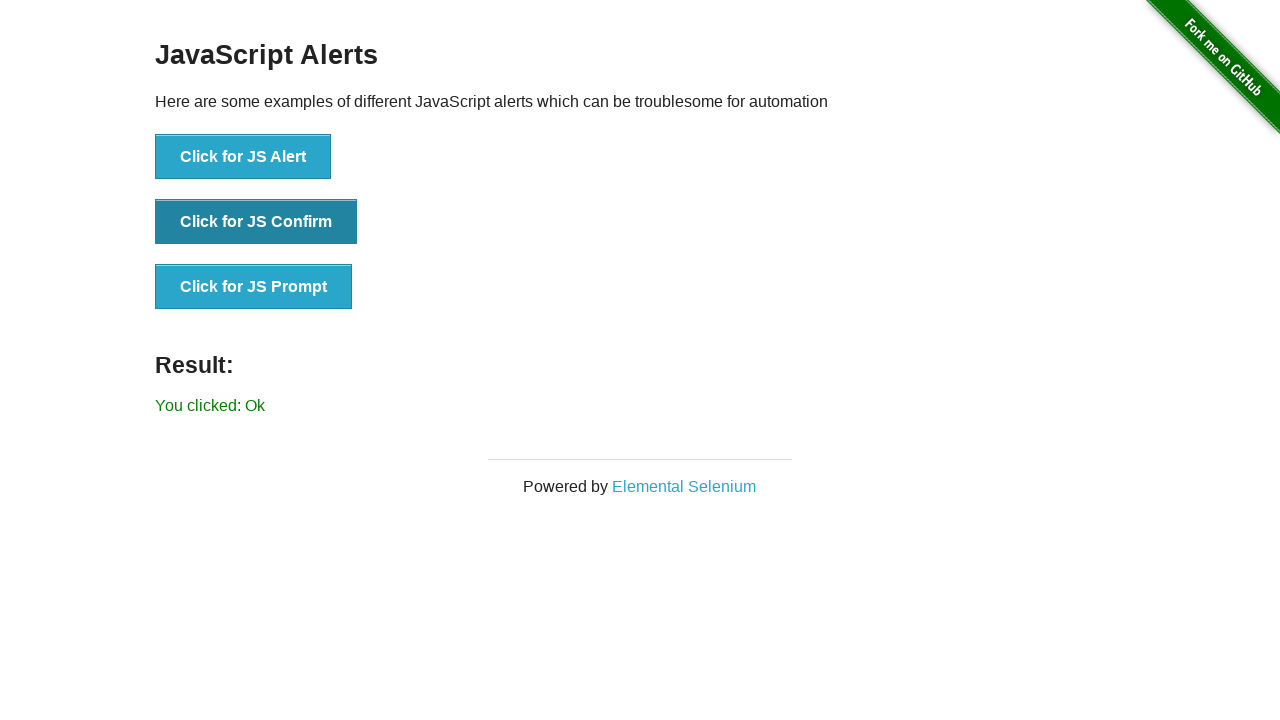